Tests explicit wait by clicking Start button, waiting for loading indicator to disappear, then verifying Hello World text

Starting URL: http://the-internet.herokuapp.com/dynamic_loading/2

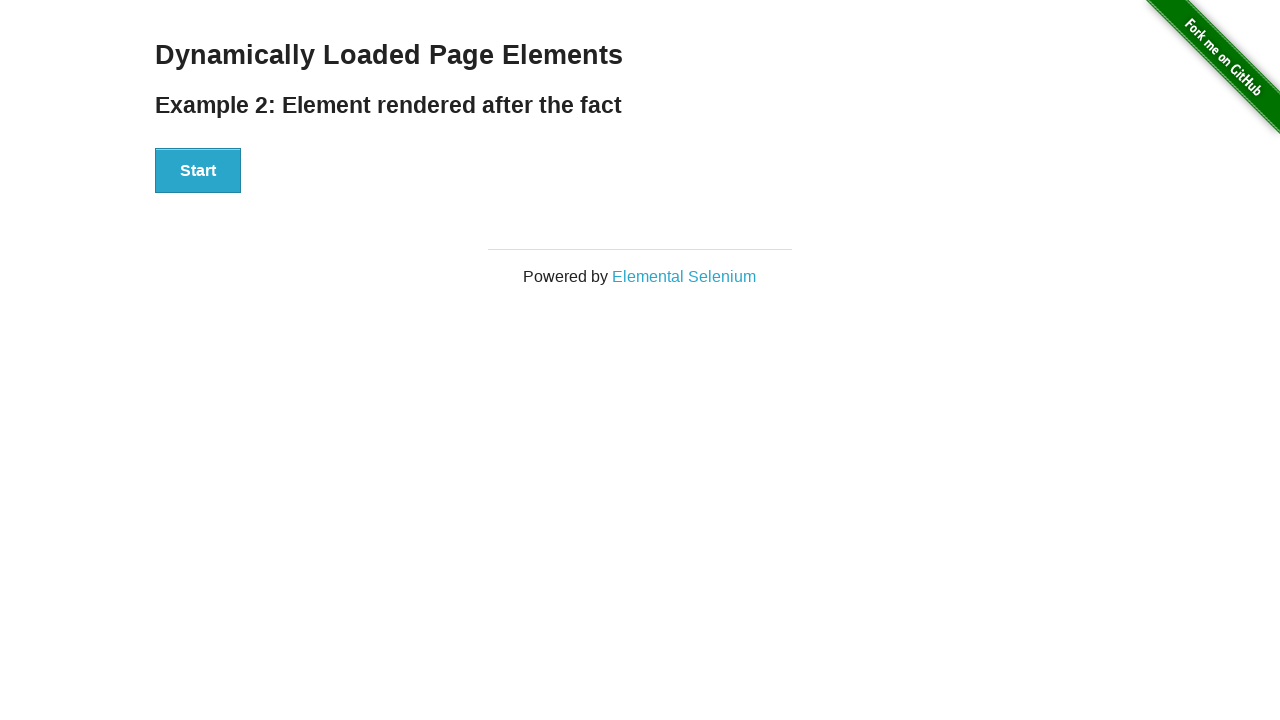

Clicked Start button at (198, 171) on xpath=//button[text()='Start']
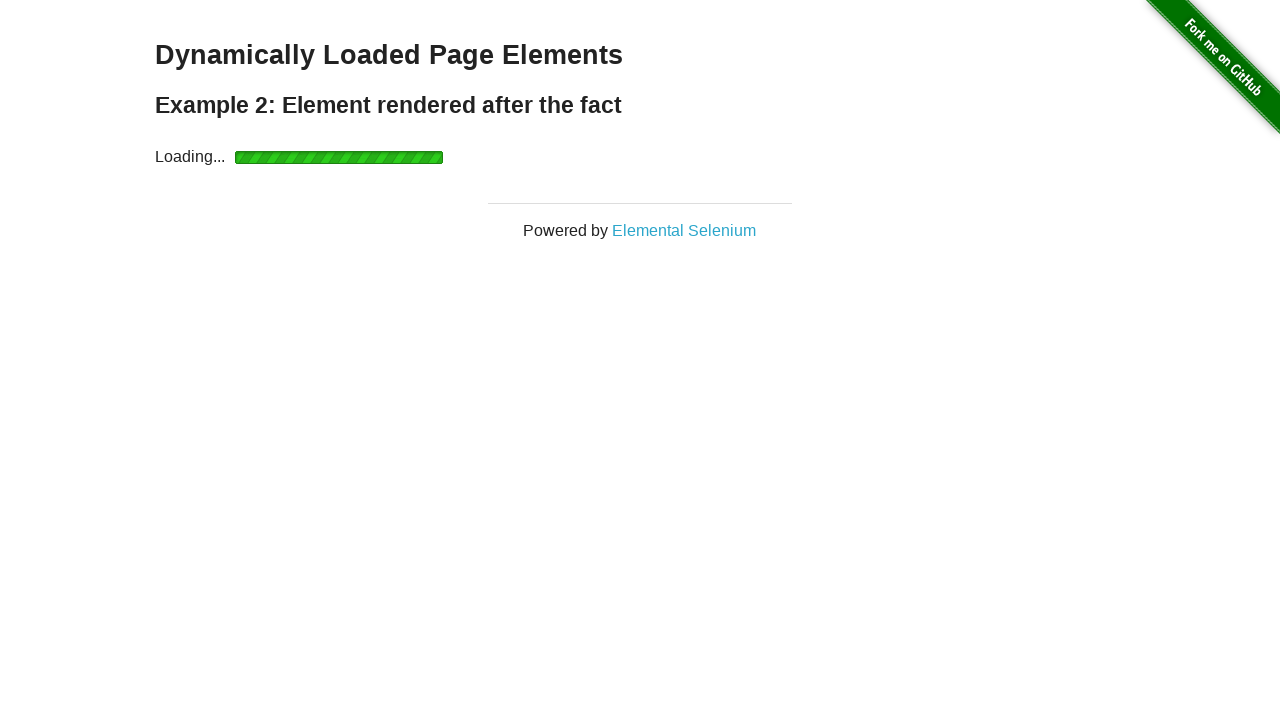

Loading indicator disappeared
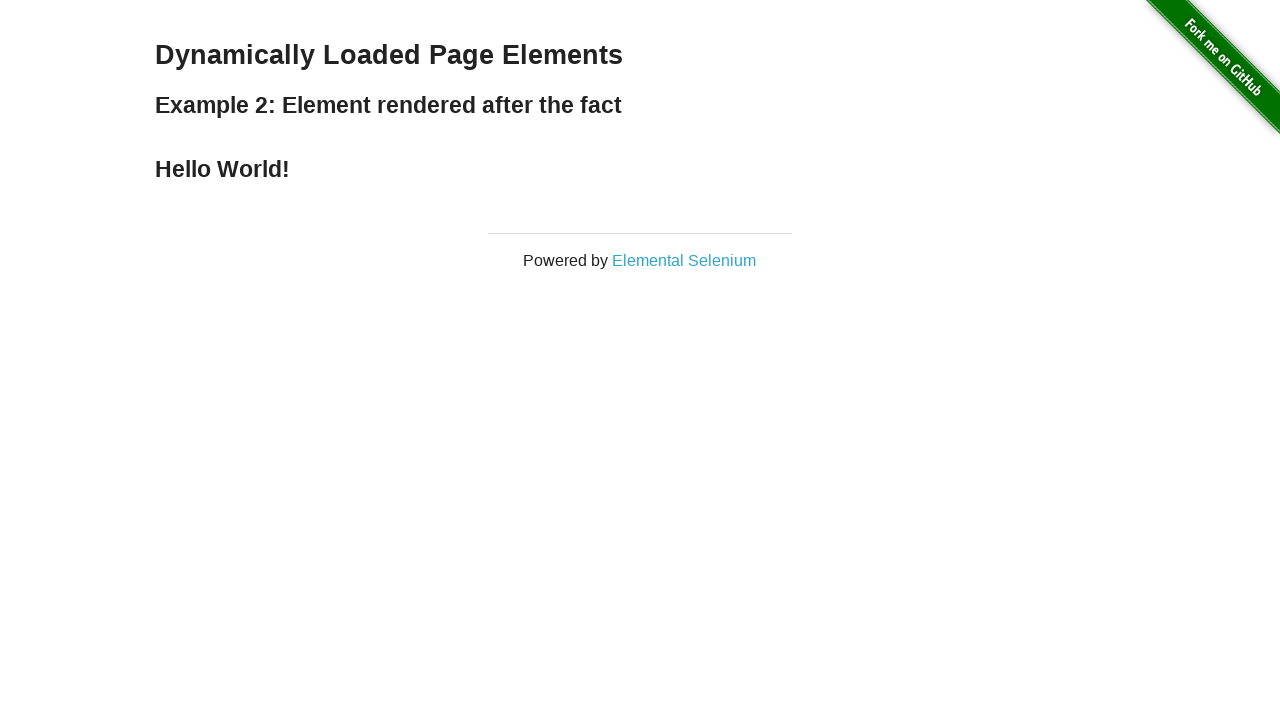

Hello World text is now visible
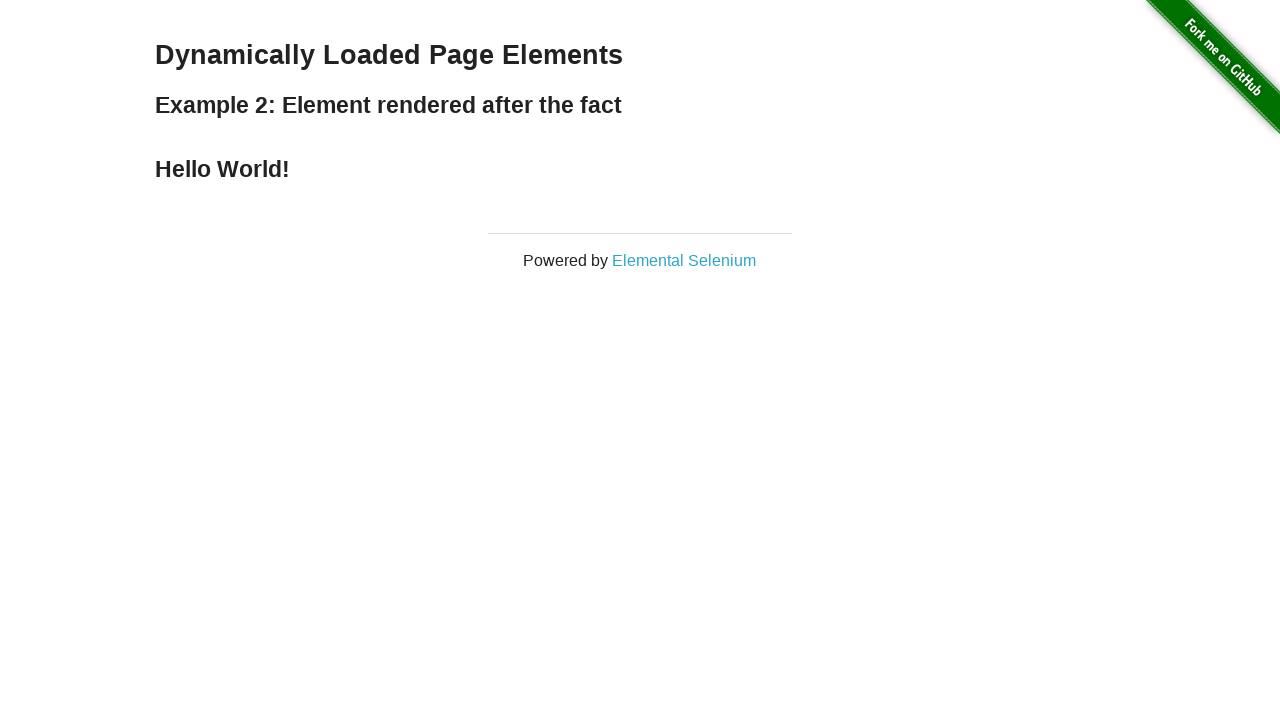

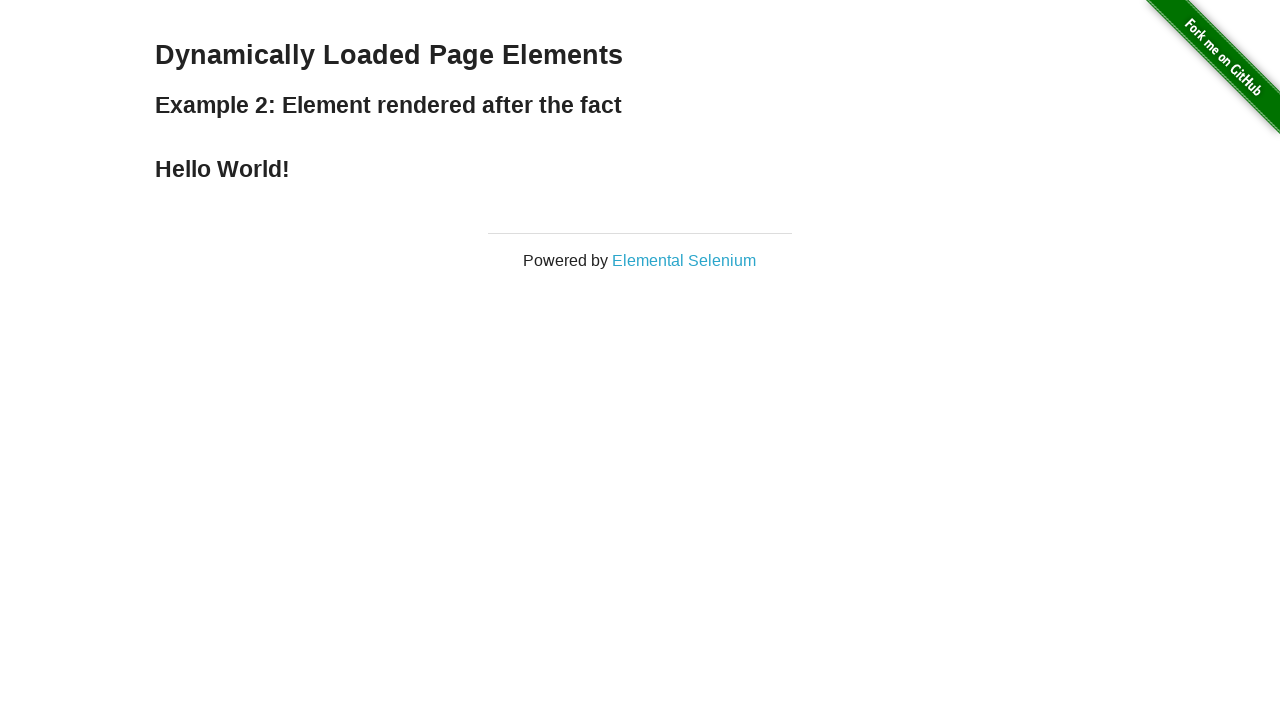